Tests handling a JavaScript confirm dialog by clicking a link that triggers it, then dismissing it

Starting URL: https://www.selenium.dev/documentation/en/webdriver/js_alerts_prompts_and_confirmations/

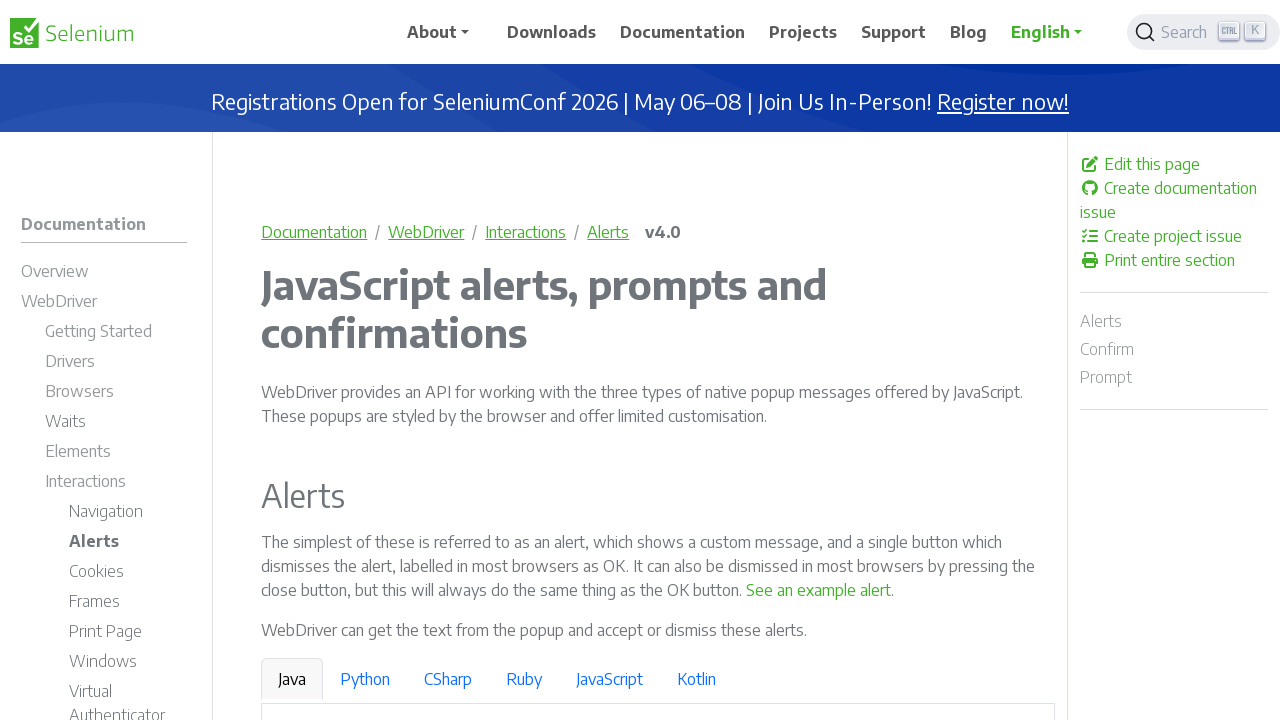

Clicked link to activate the confirm dialog at (964, 361) on a:has-text('See a sample confirm')
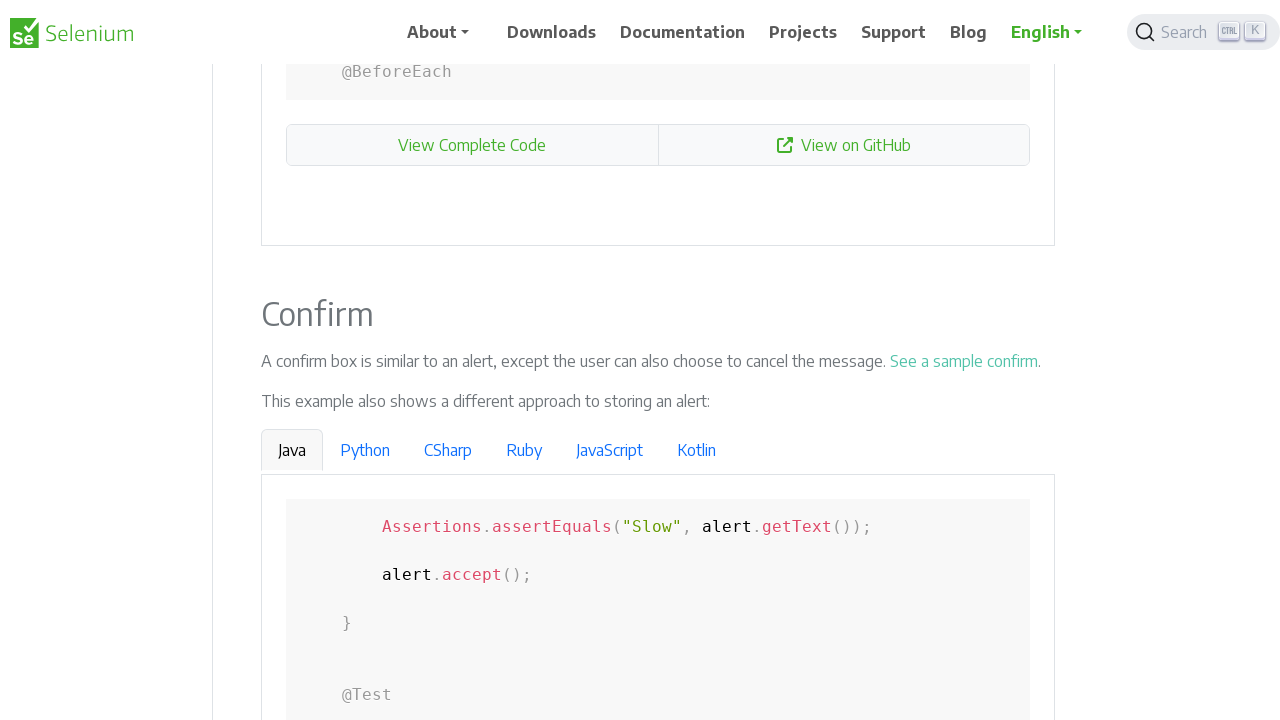

Set up dialog handler to dismiss the confirm dialog
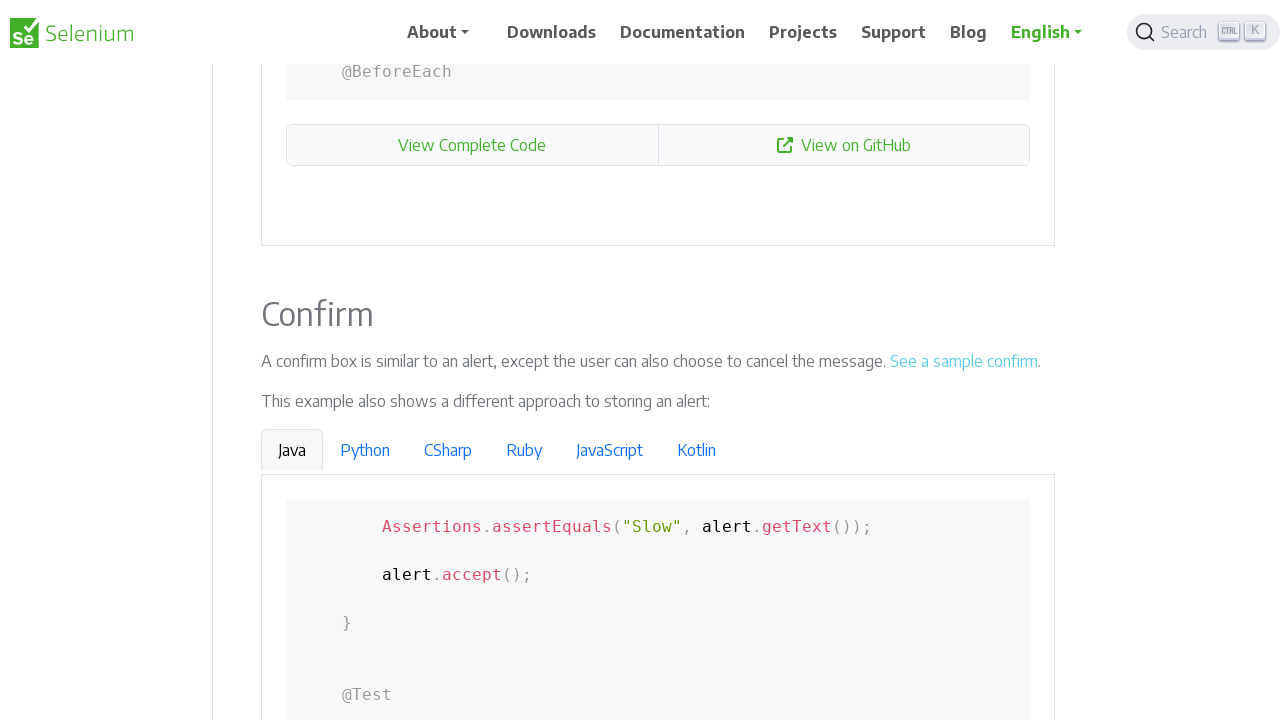

Waited for dialog handling to complete
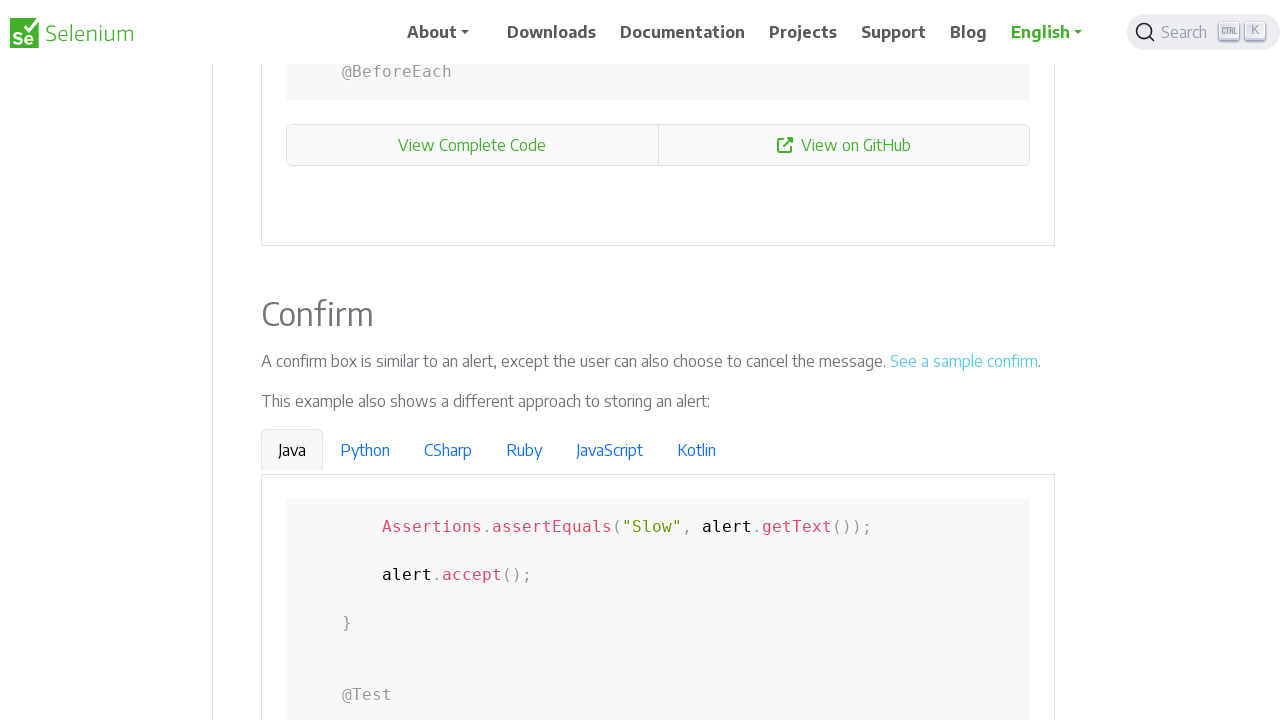

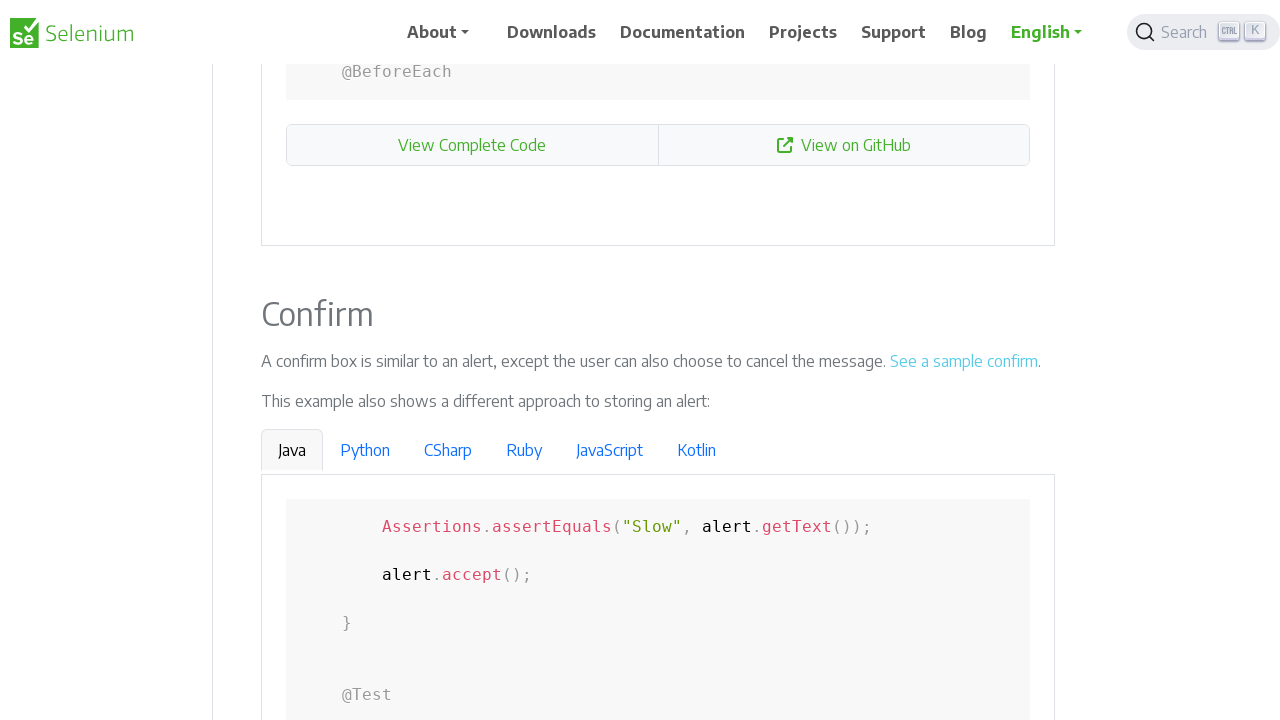